Tests alert handling functionality by clicking a button that triggers an alert and accepting it

Starting URL: http://www.omayo.blogspot.com/

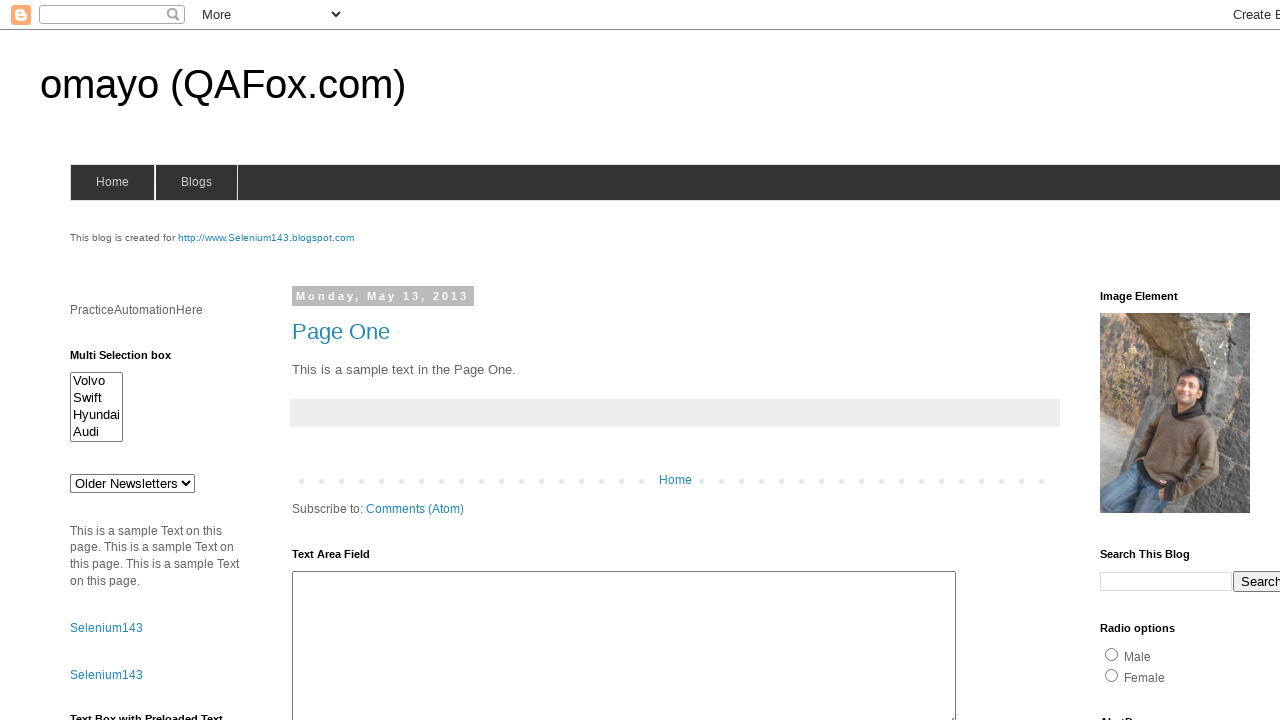

Clicked button to trigger alert at (1154, 361) on #alert1
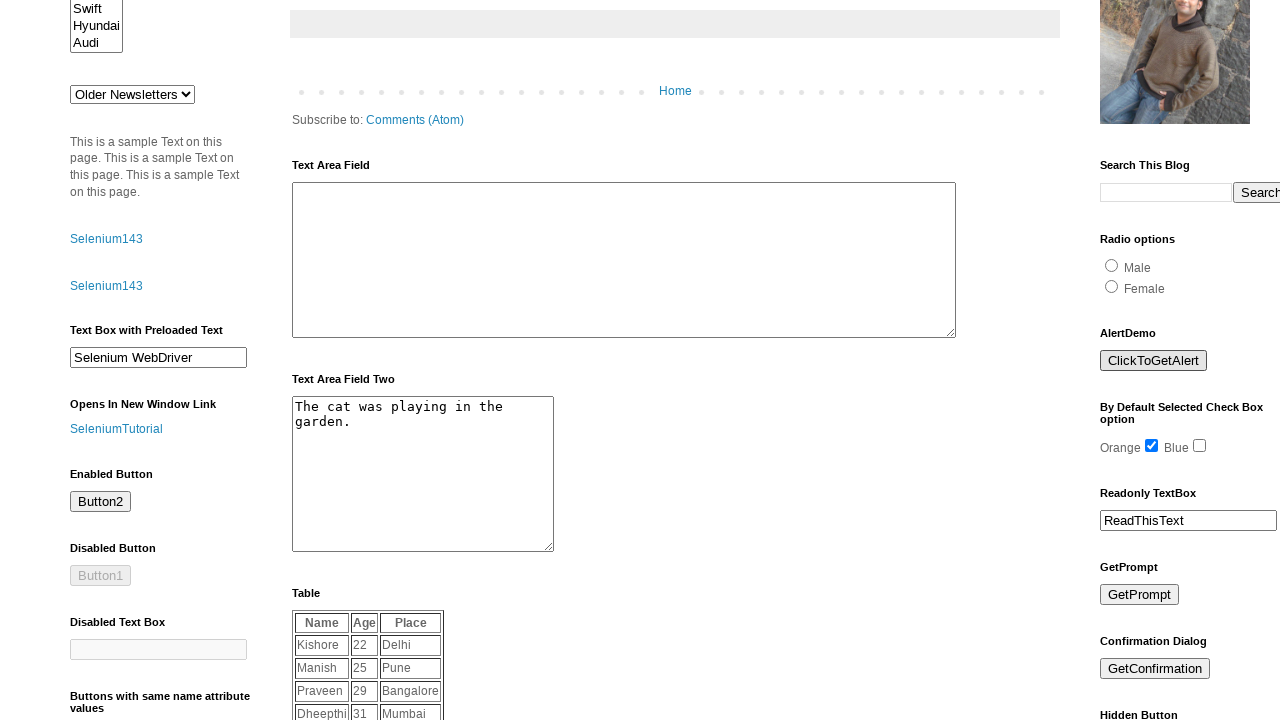

Set up dialog handler to accept alerts
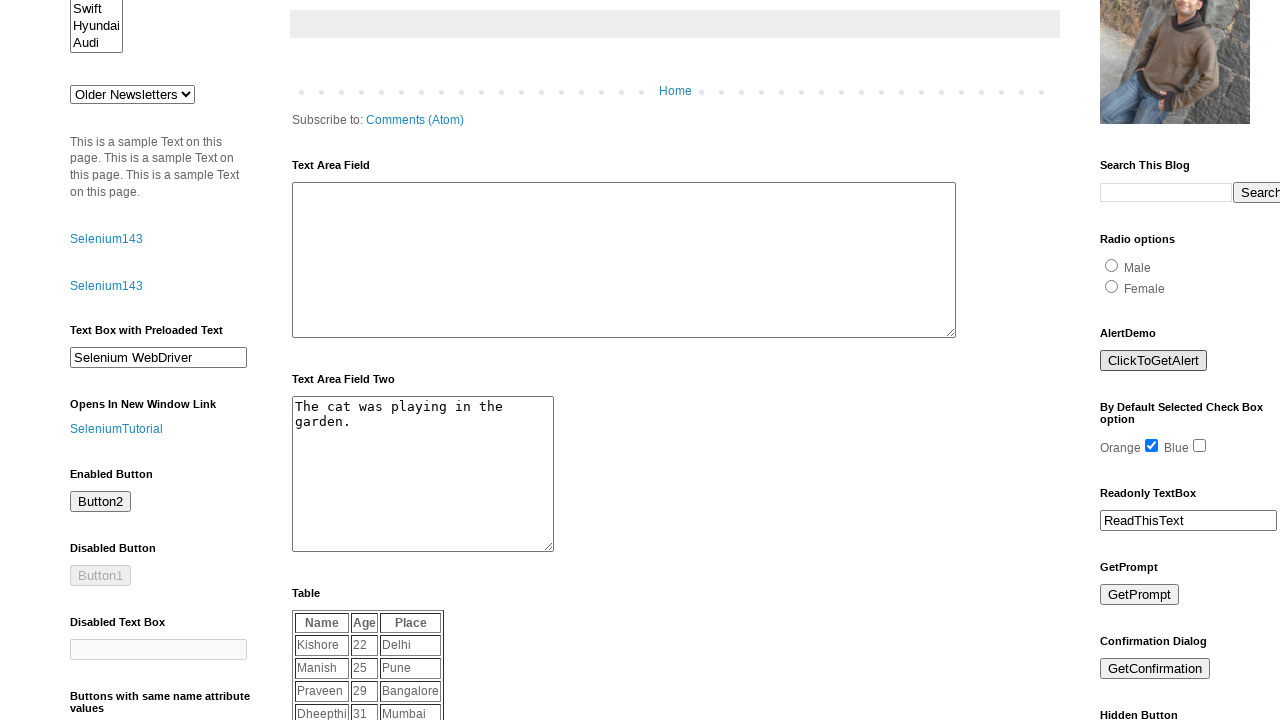

Waited 1 second to ensure alert was handled
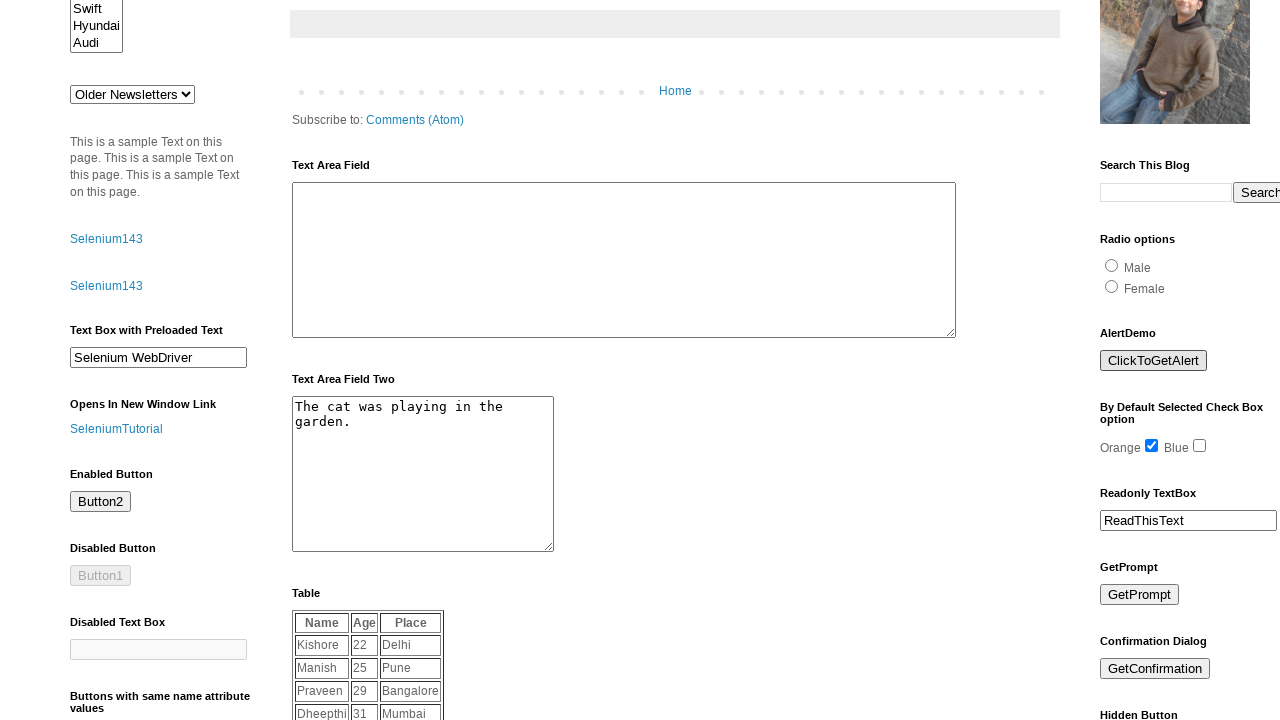

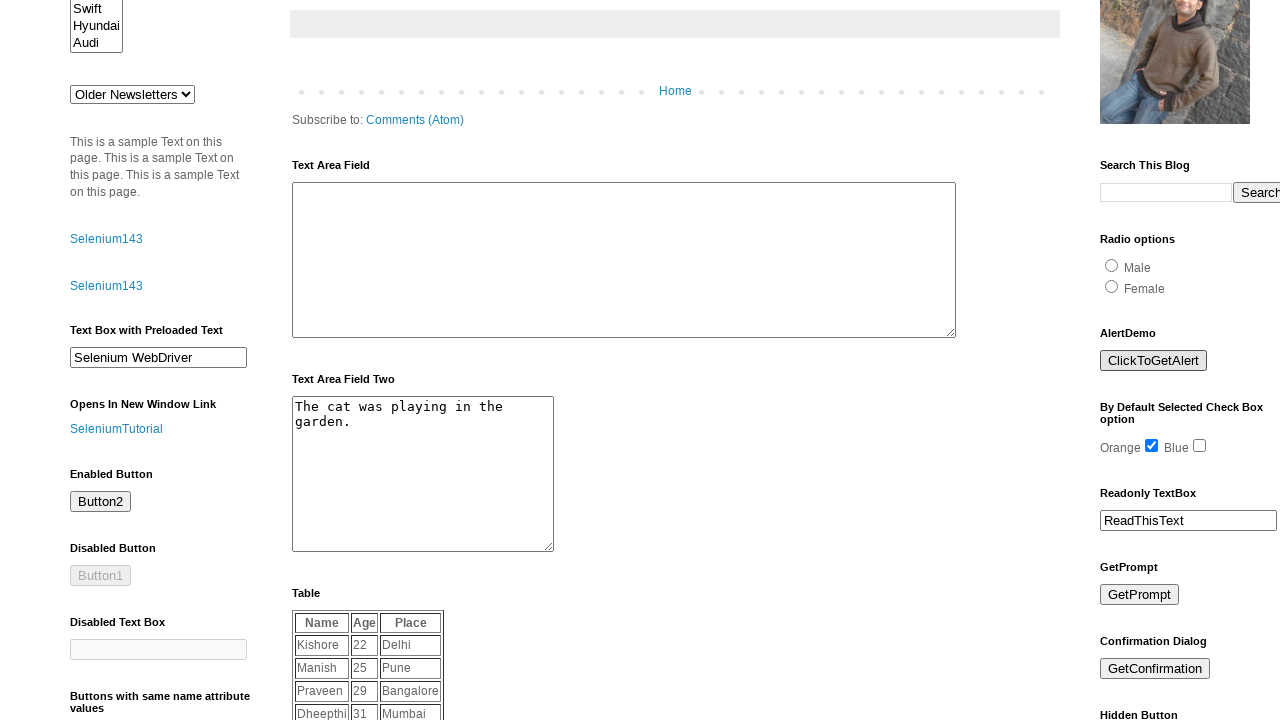